Tests DuckDuckGo search functionality by entering a search query and submitting it using the Enter key

Starting URL: https://duckduckgo.com/

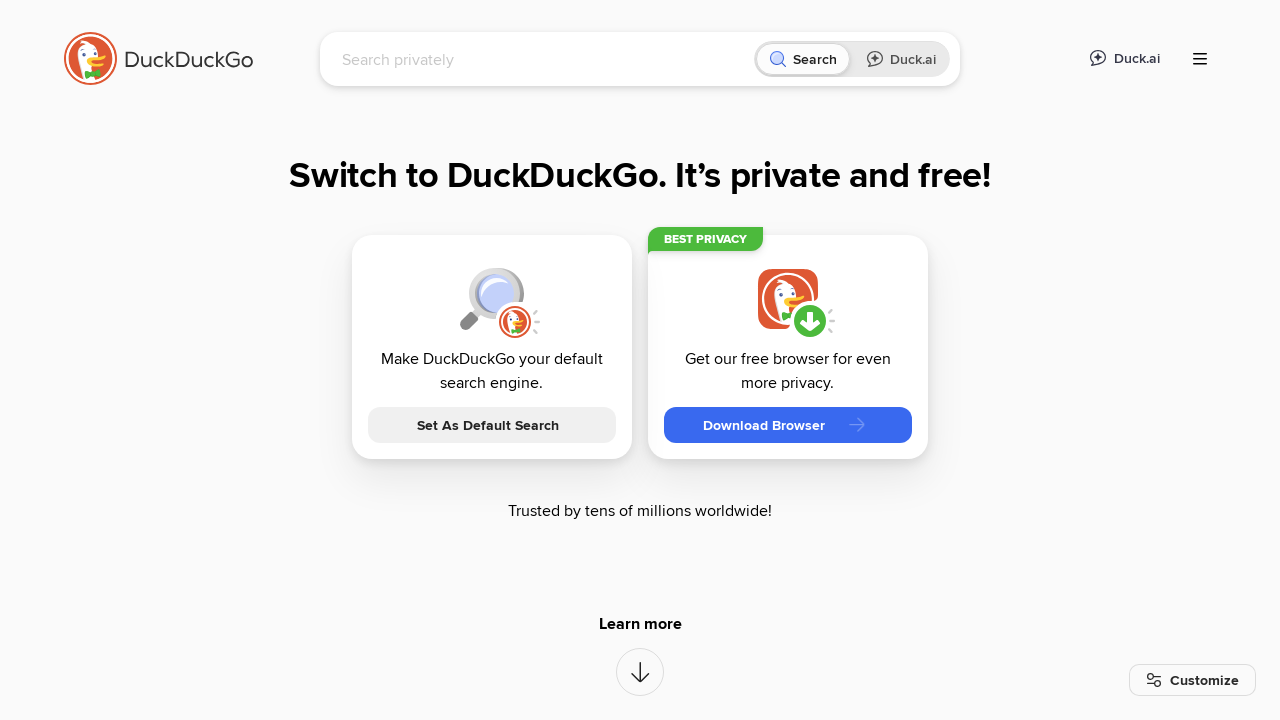

Filled search bar with 'ChatGPT' query on input[name='q']
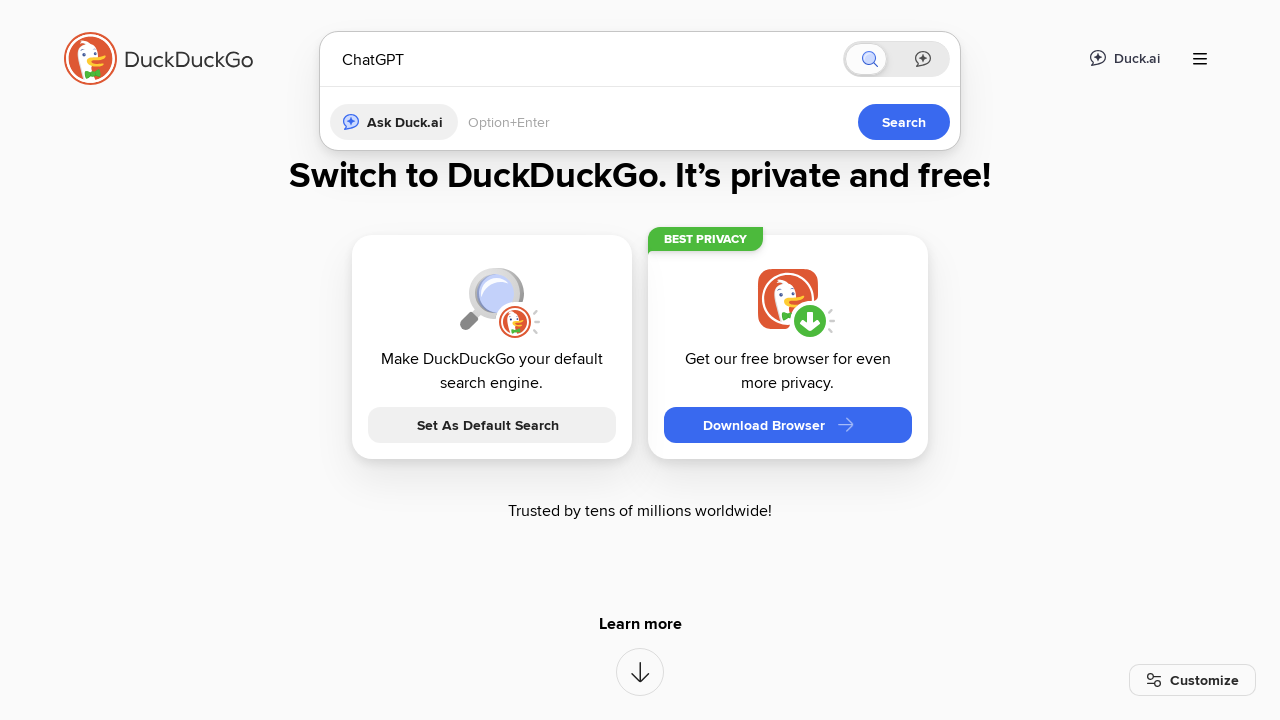

Pressed Enter to submit search query on input[name='q']
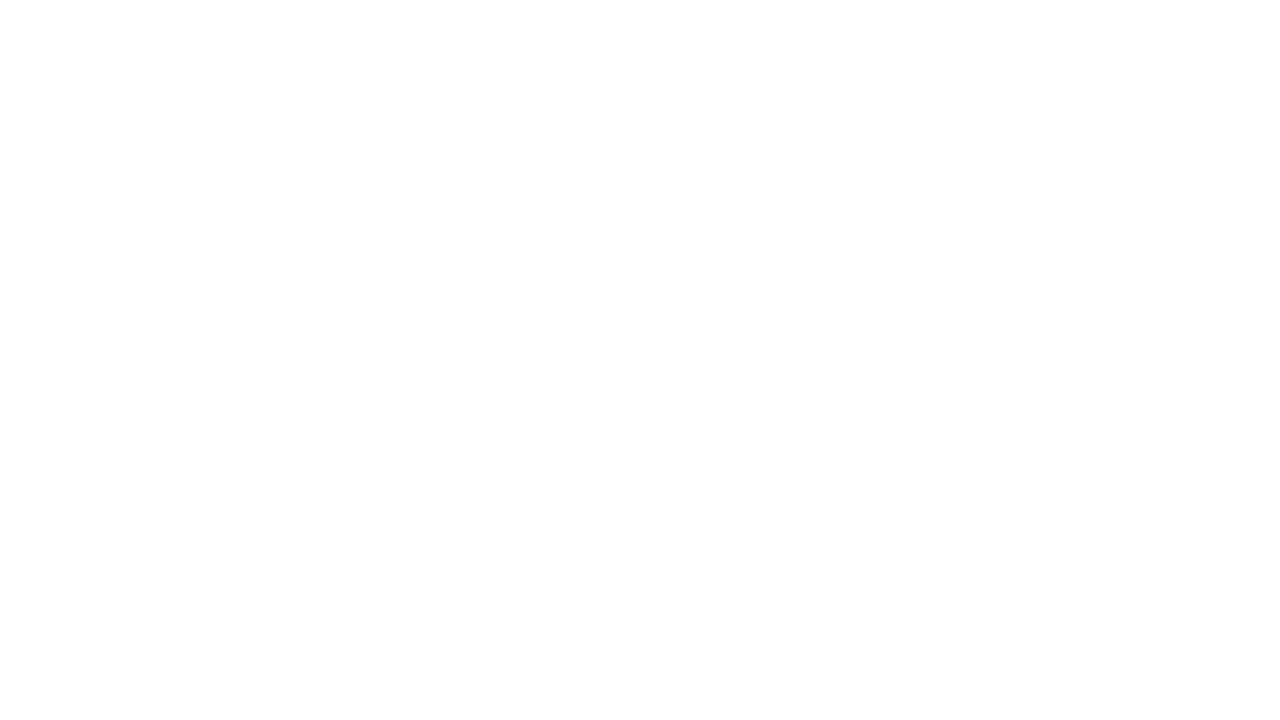

Search results loaded successfully
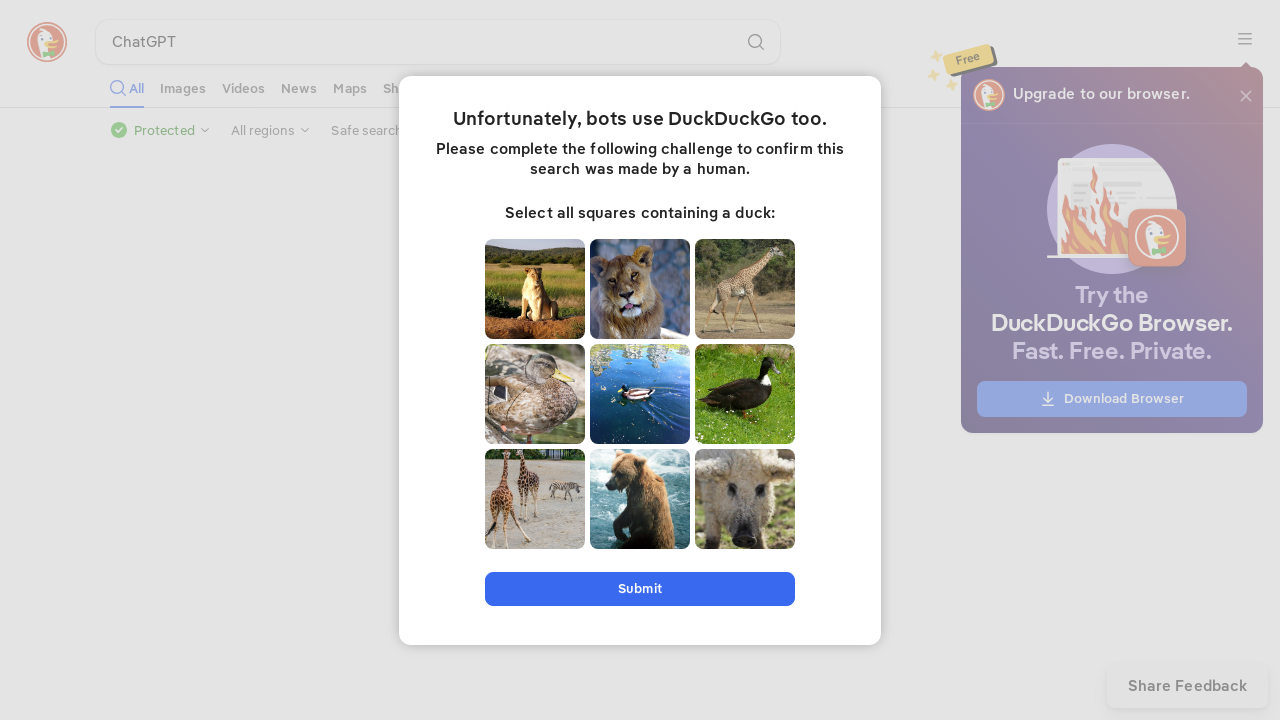

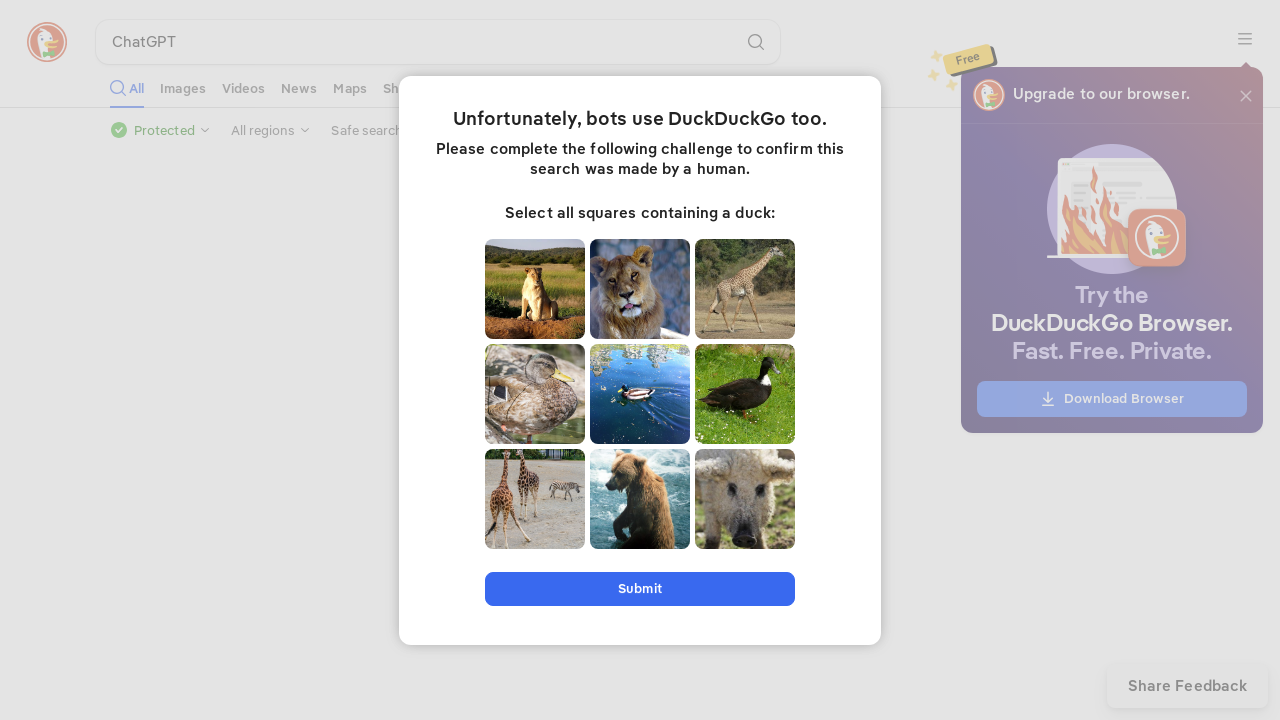